Tests the 'Right Click Me' button on DemoQA by navigating to the buttons page, right-clicking the button, and verifying the right click message appears.

Starting URL: https://demoqa.com/elements

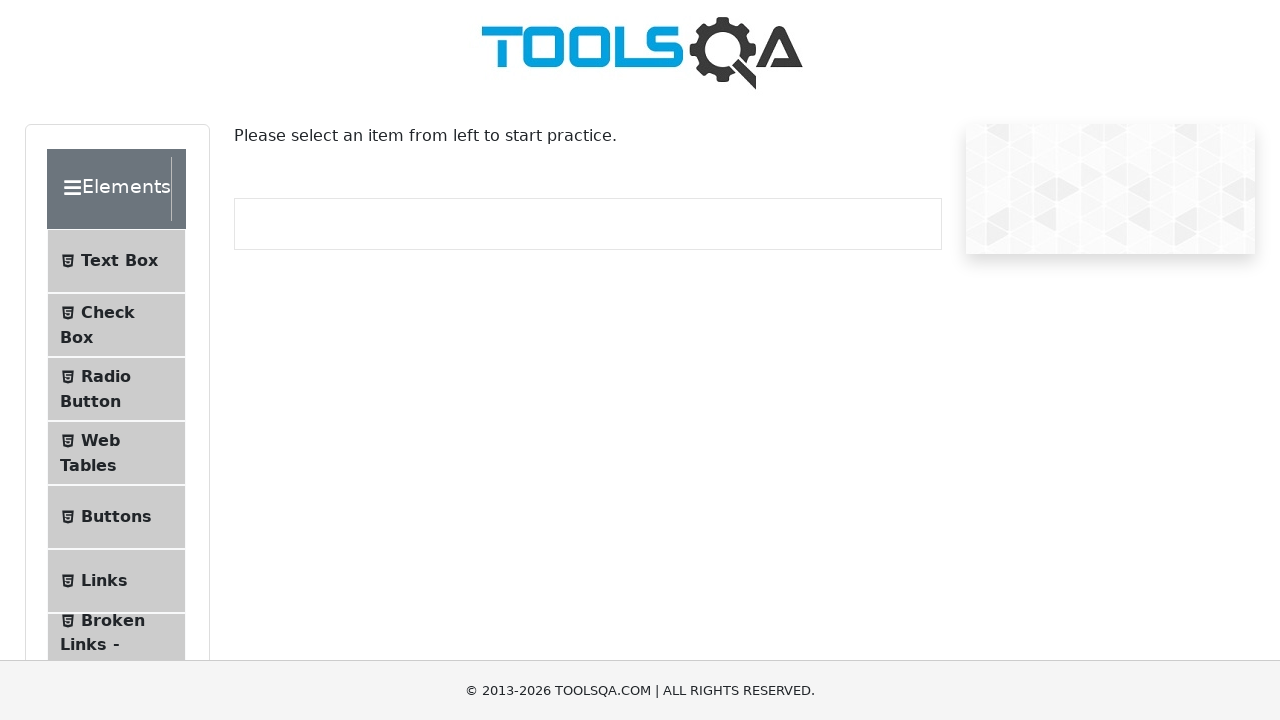

Clicked the Buttons menu item at (116, 517) on li:has-text('Buttons')
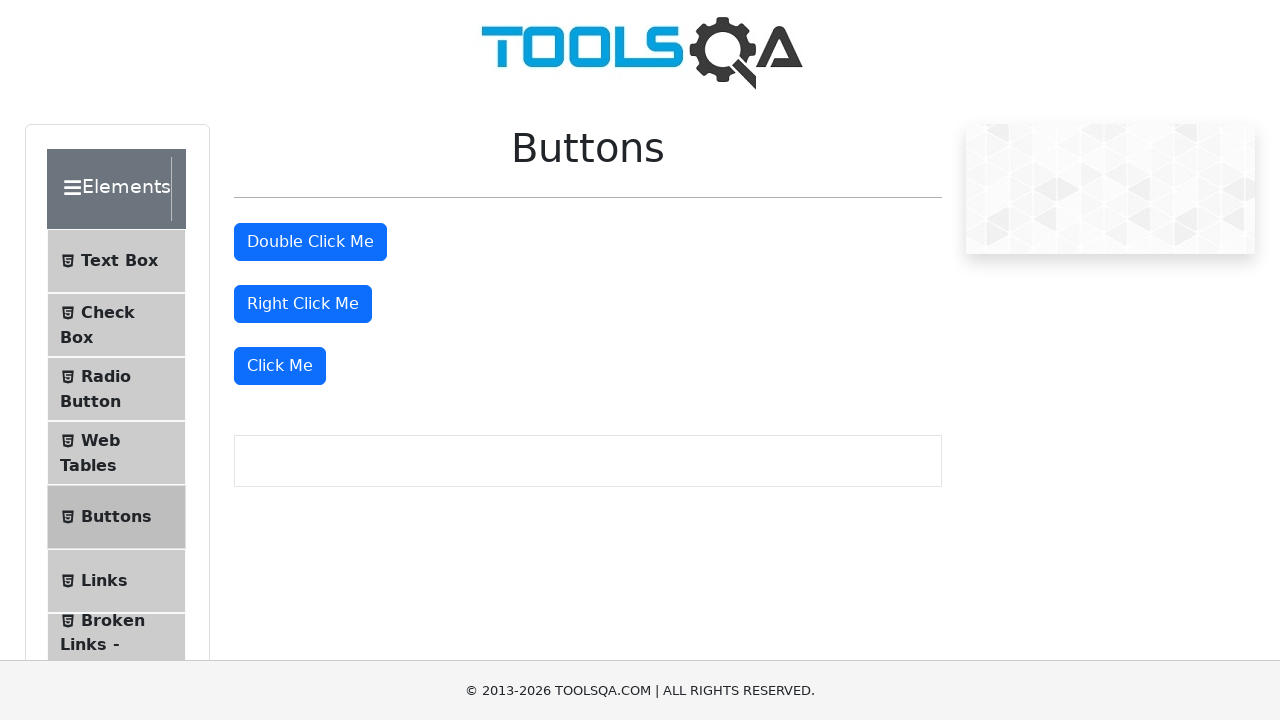

Navigated to buttons page at https://demoqa.com/buttons
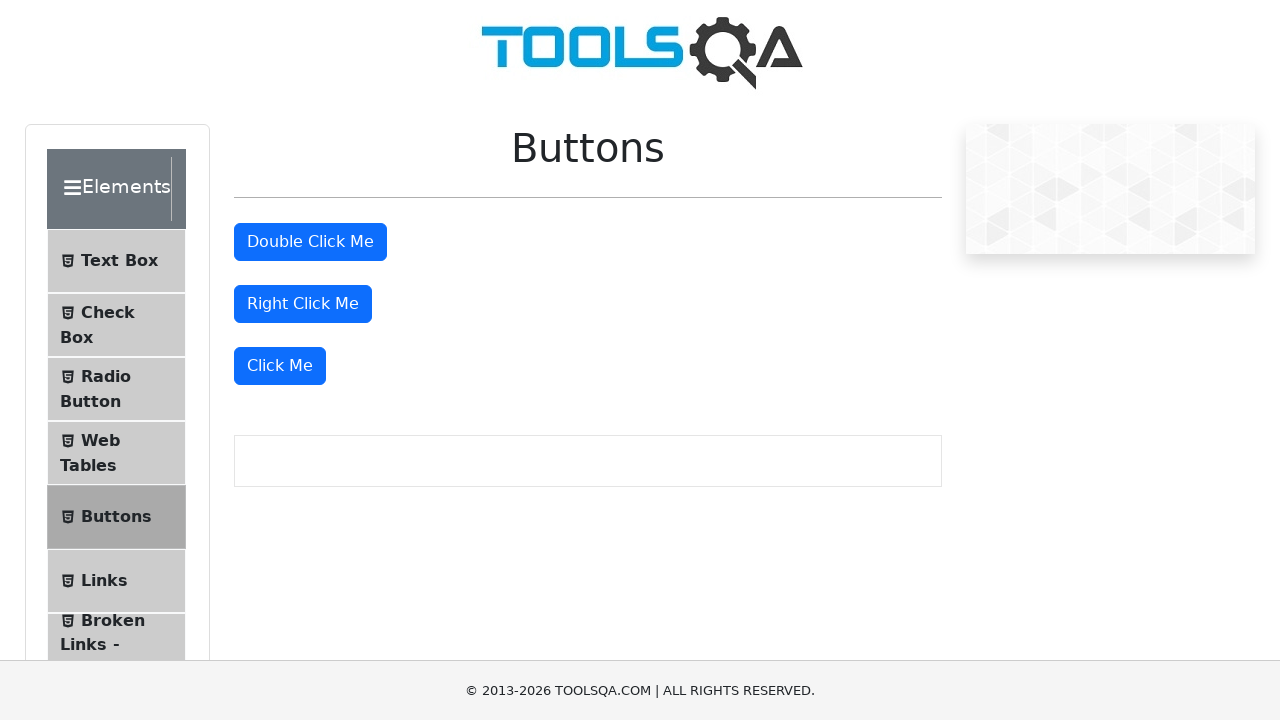

Right-clicked the 'Right Click Me' button at (303, 304) on internal:role=button[name="Right Click Me"i]
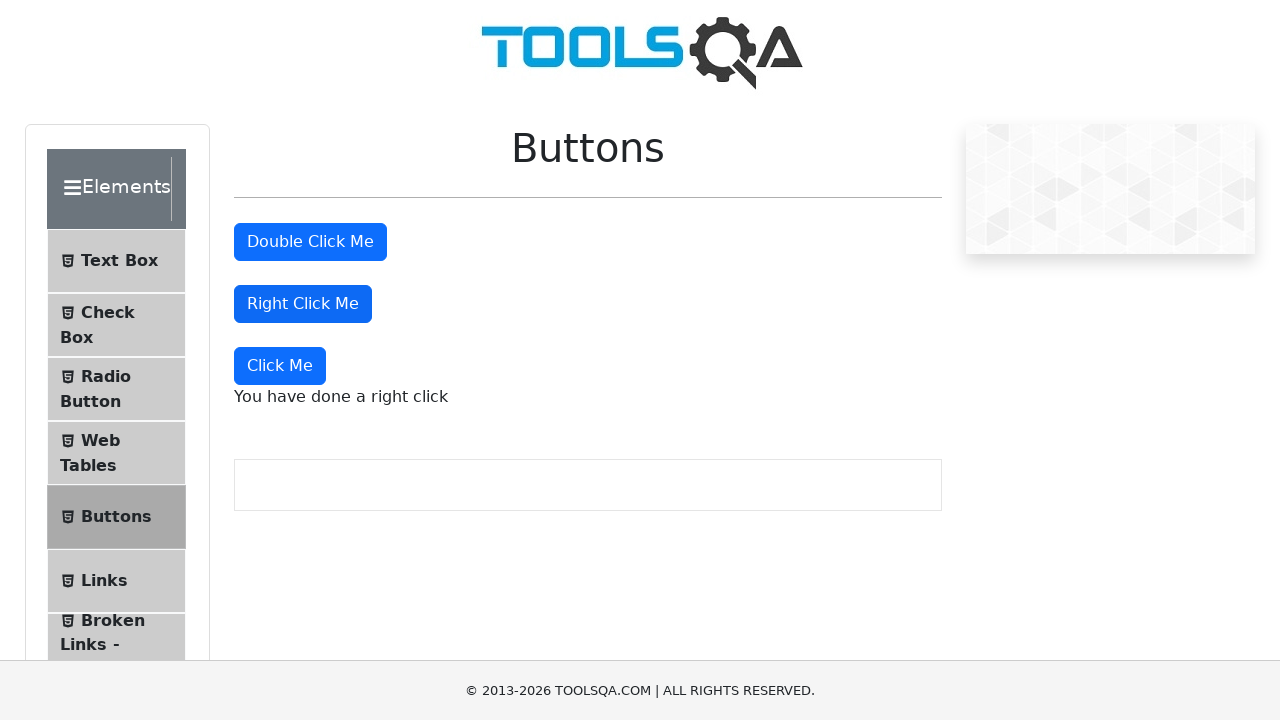

Verified right click message 'You have done a right click' appeared
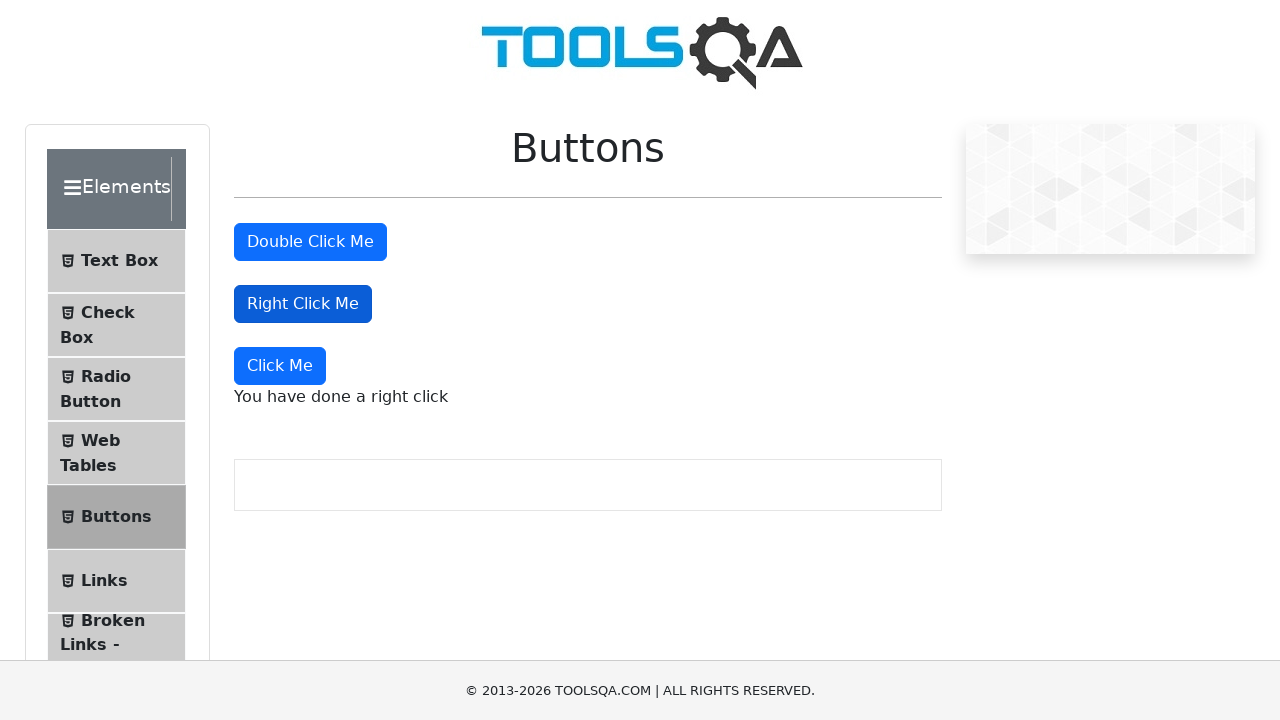

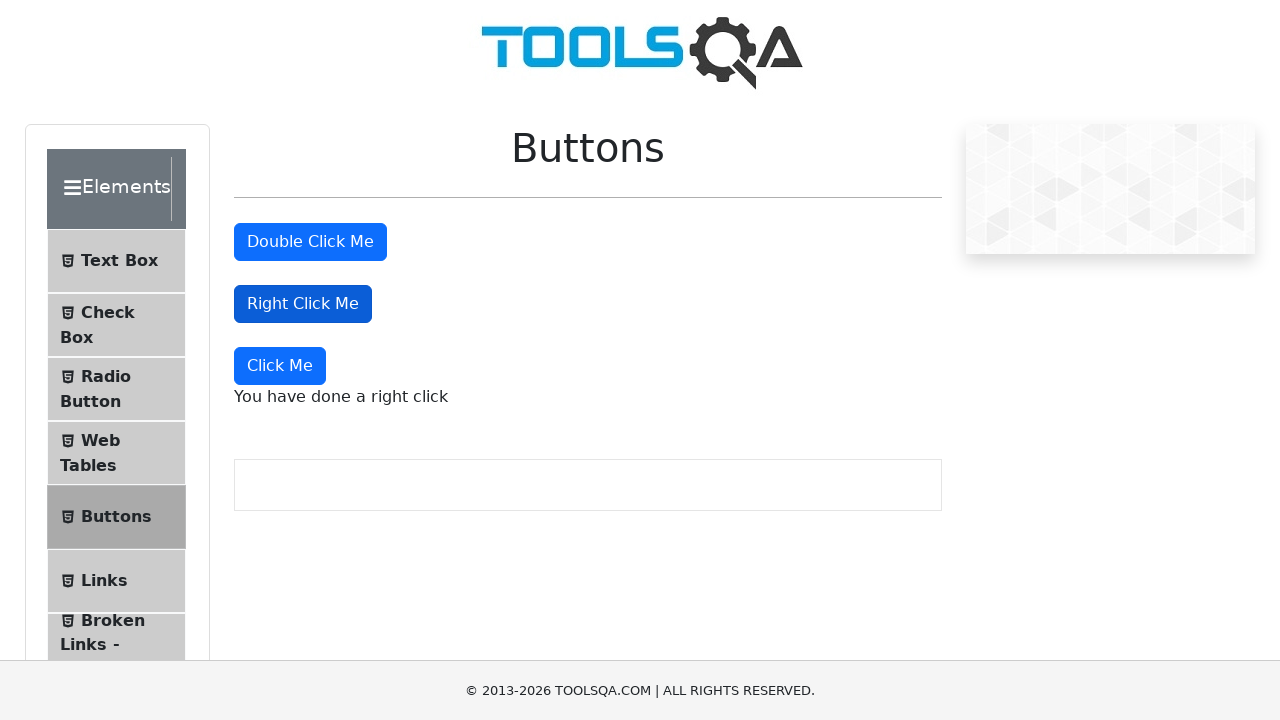